Tests text input functionality by filling in name, email, current address and permanent address fields on the DemoQA text box page

Starting URL: https://demoqa.com/text-box

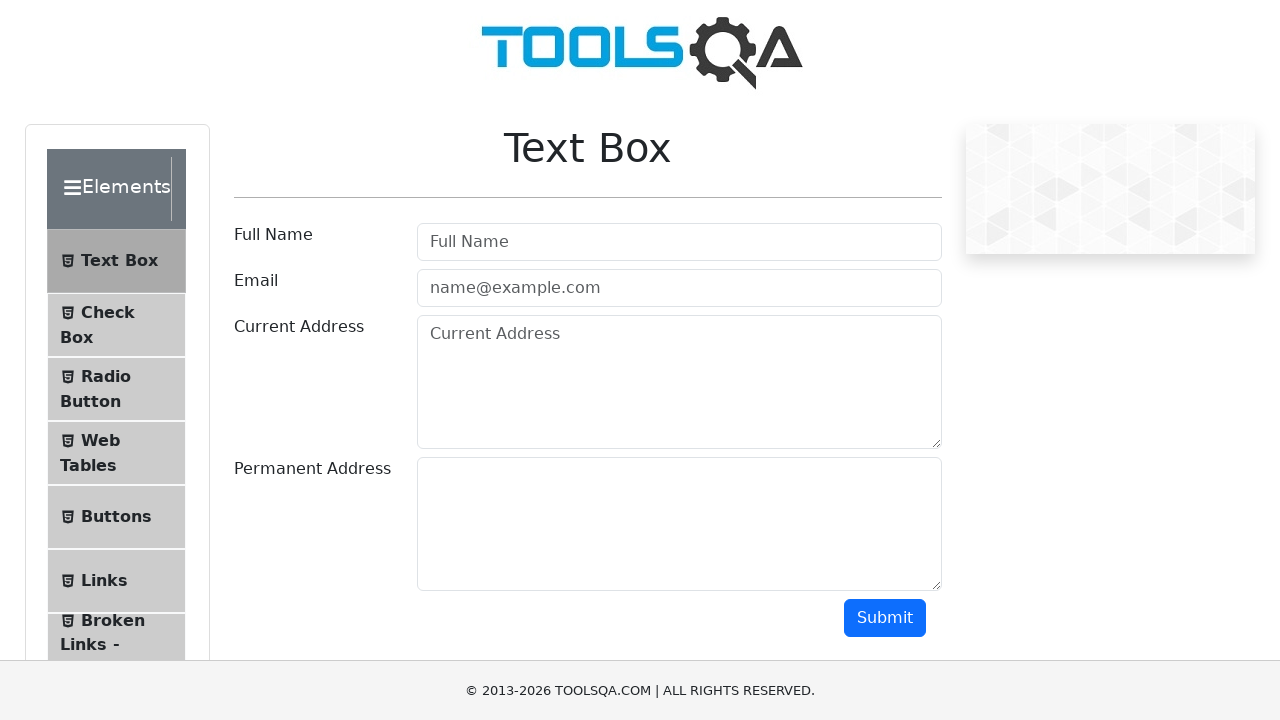

Filled name field with 'Test User' on #userName
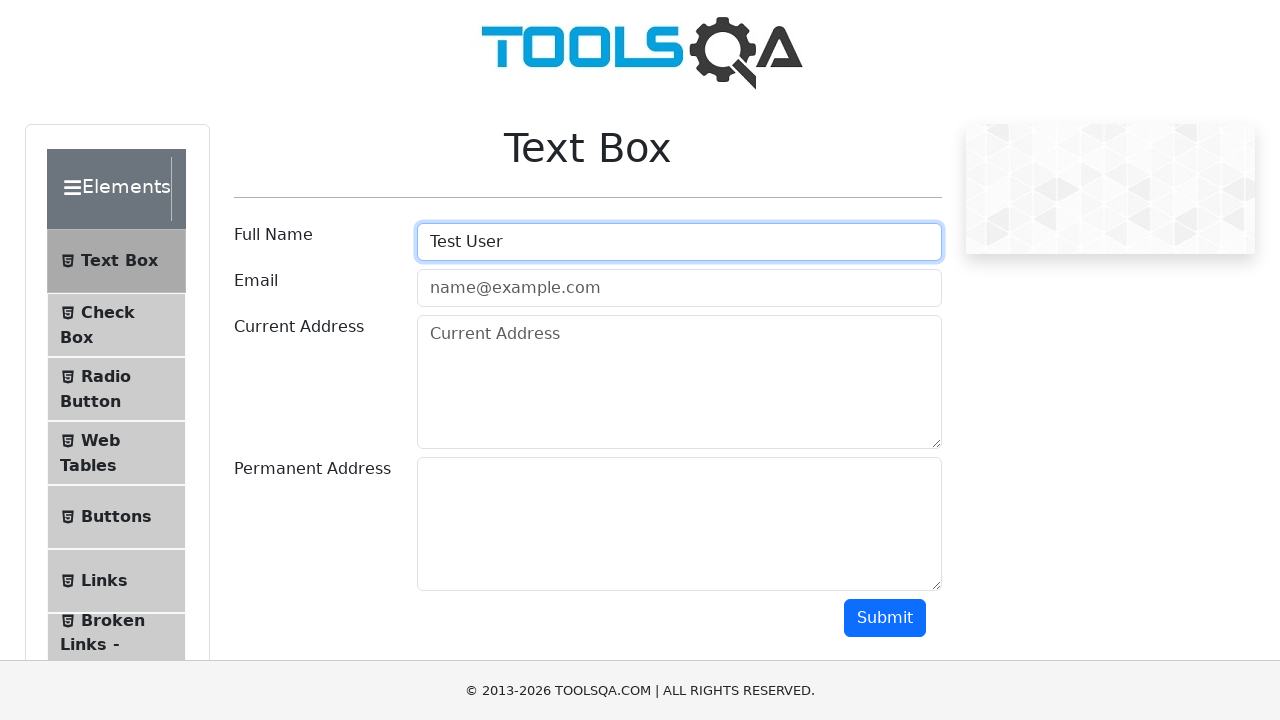

Filled email field with 'test@example.com' on #userEmail
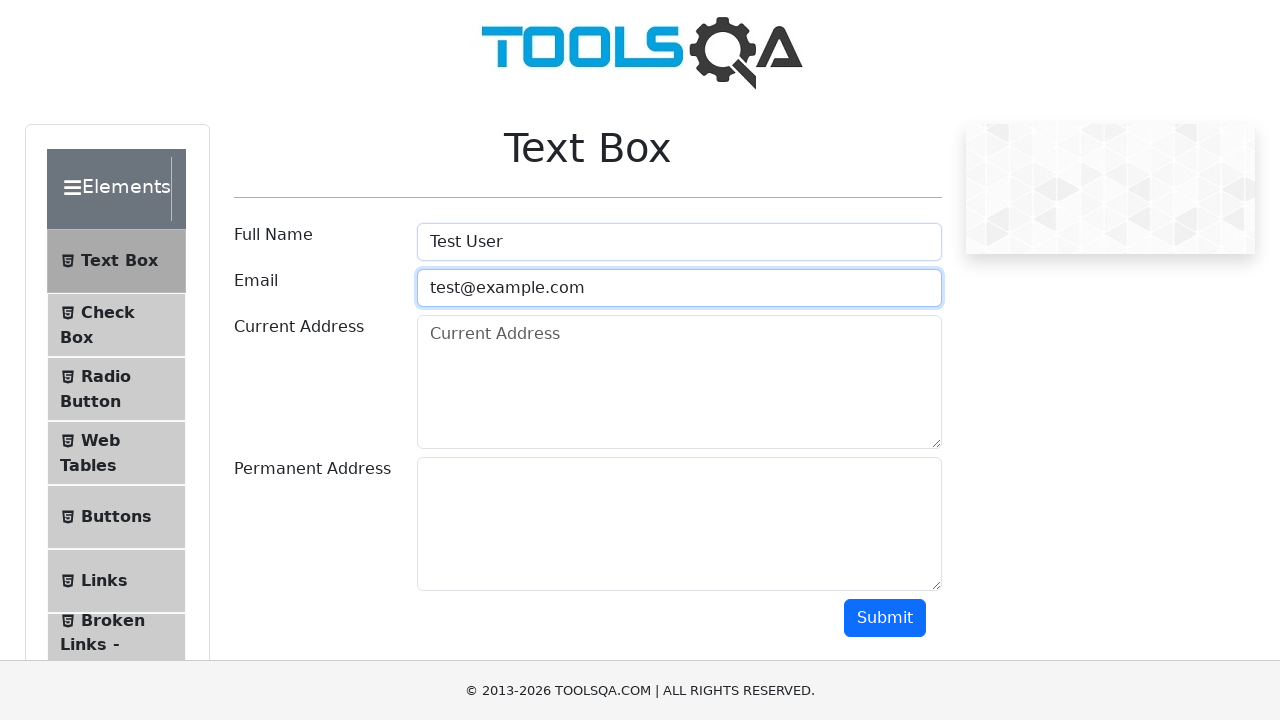

Filled current address field with '123 Test Street' on #currentAddress
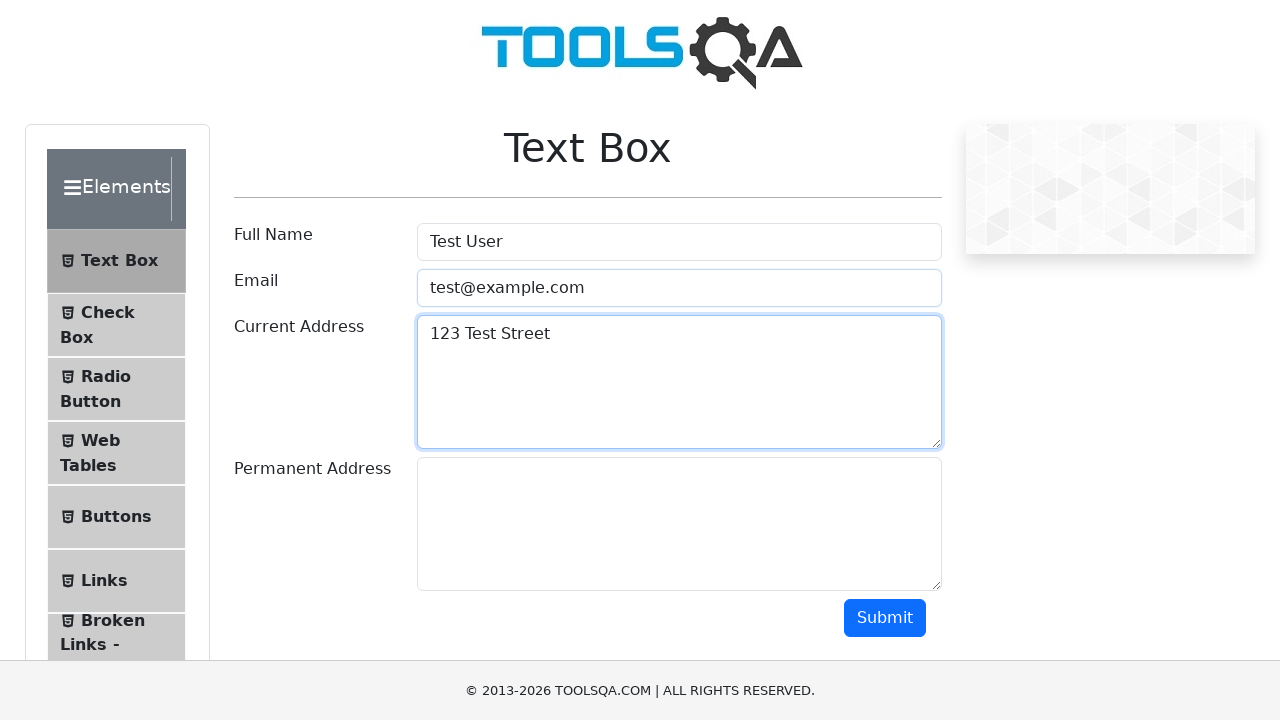

Filled permanent address field with '456 Test Avenue' on #permanentAddress
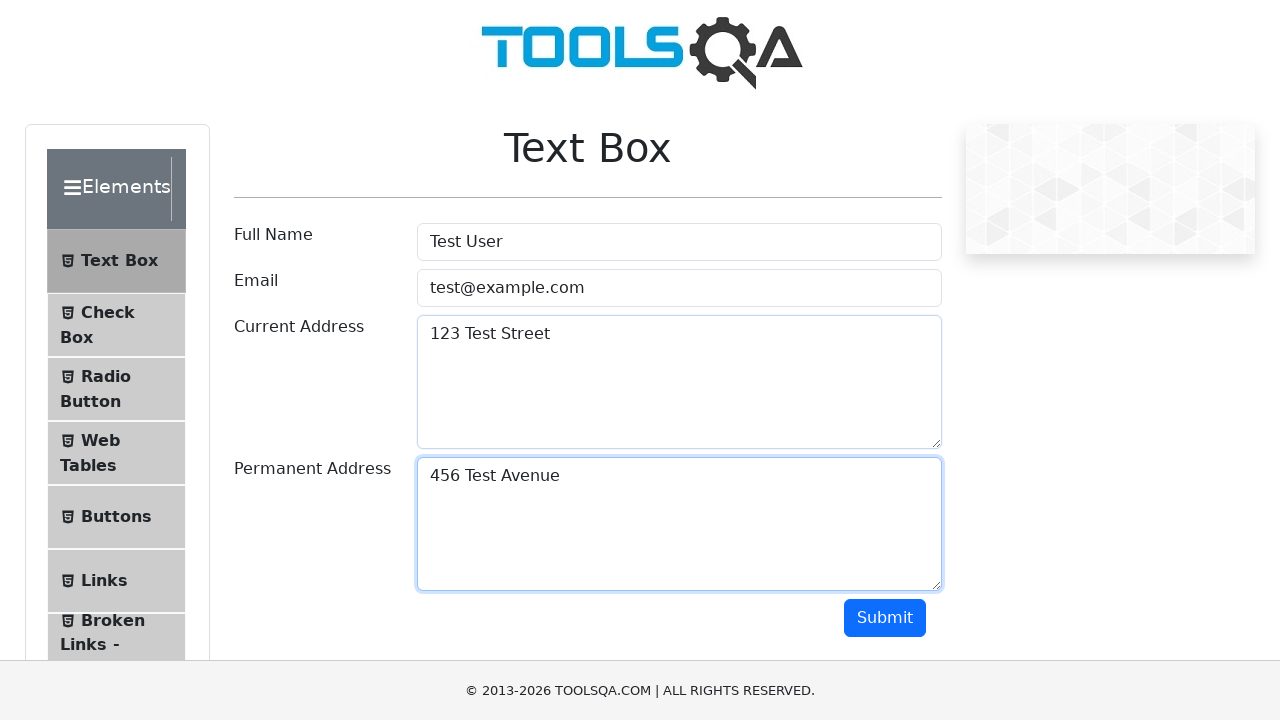

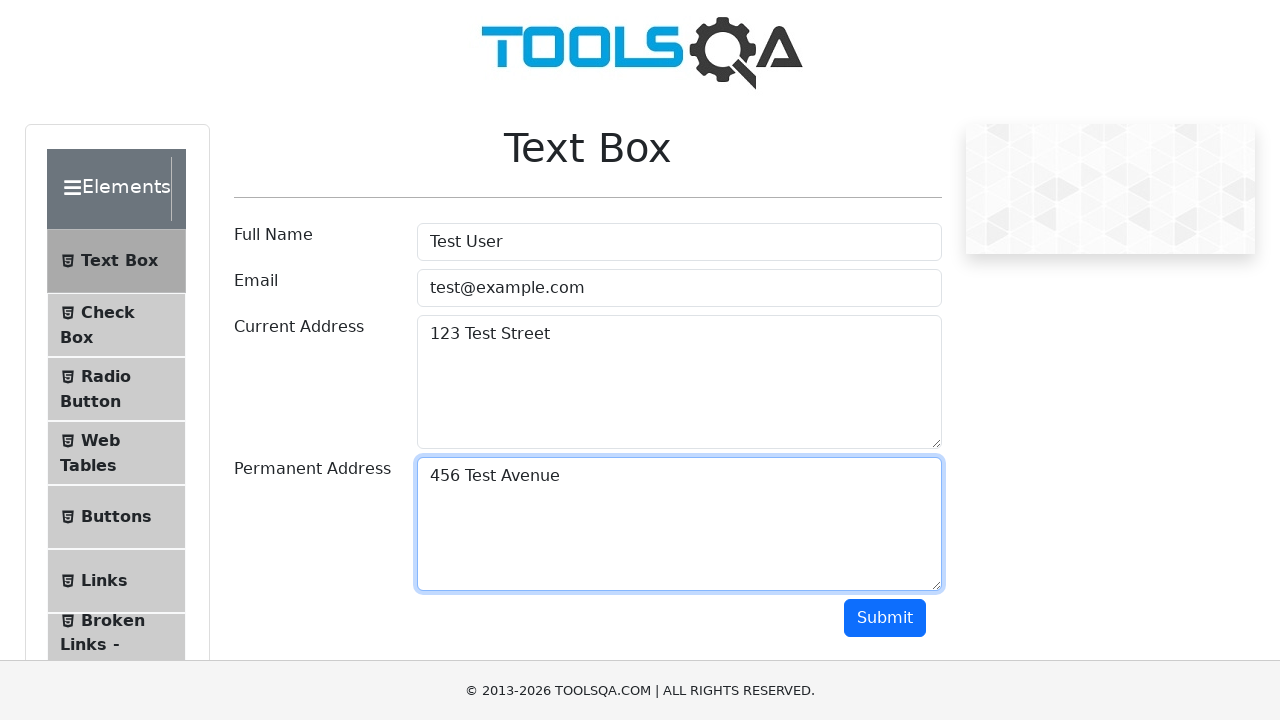